Tests that toggle and label controls are hidden when editing a todo item

Starting URL: https://demo.playwright.dev/todomvc

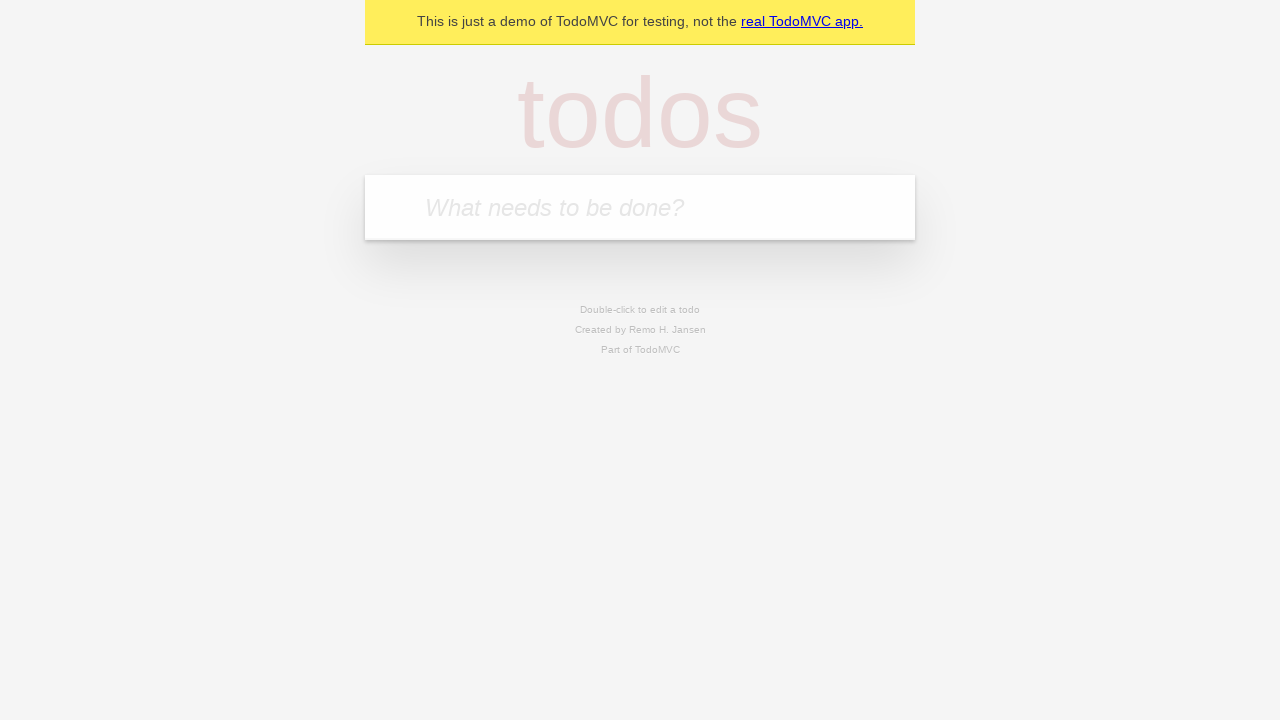

Filled new todo input with 'buy some cheese' on .new-todo
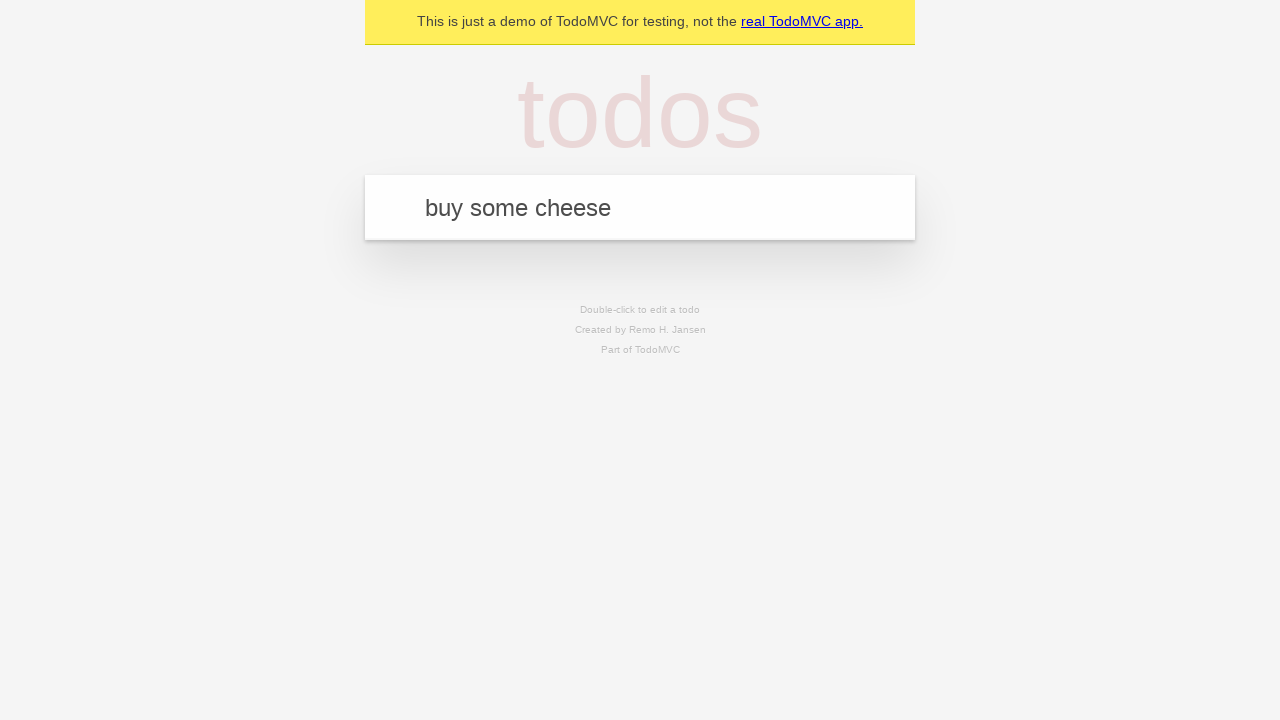

Pressed Enter to create first todo on .new-todo
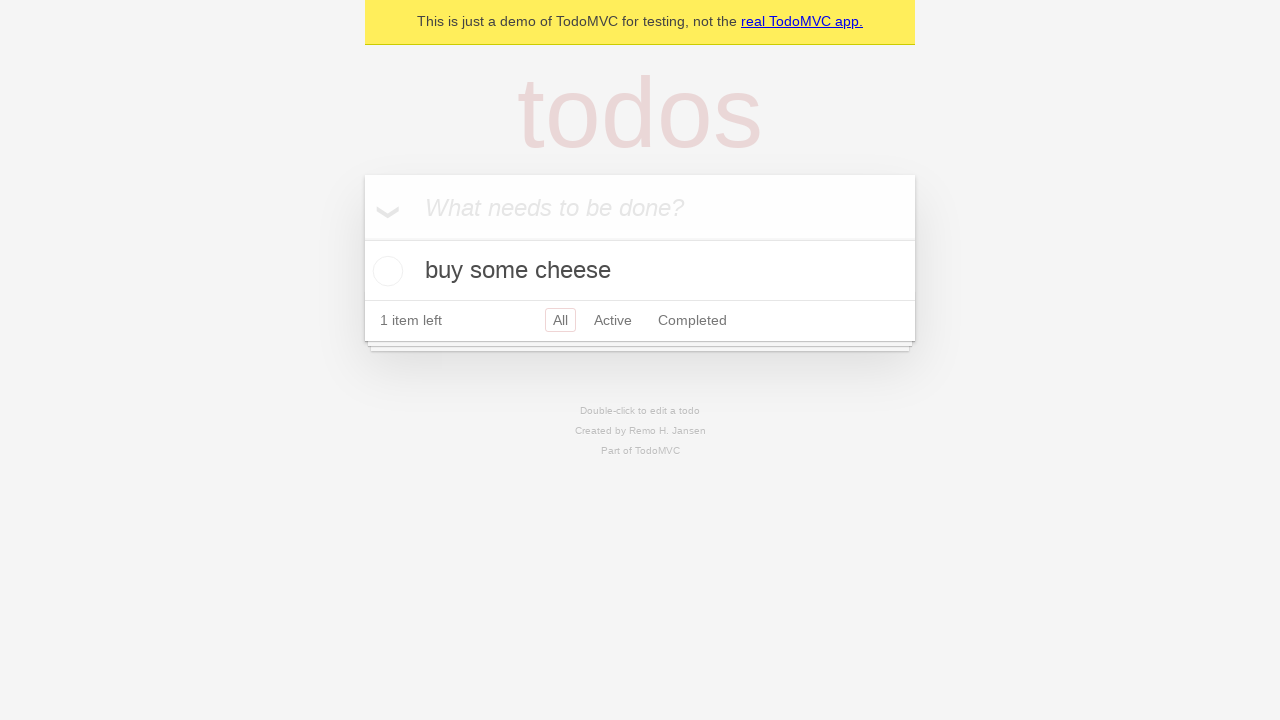

Filled new todo input with 'feed the cat' on .new-todo
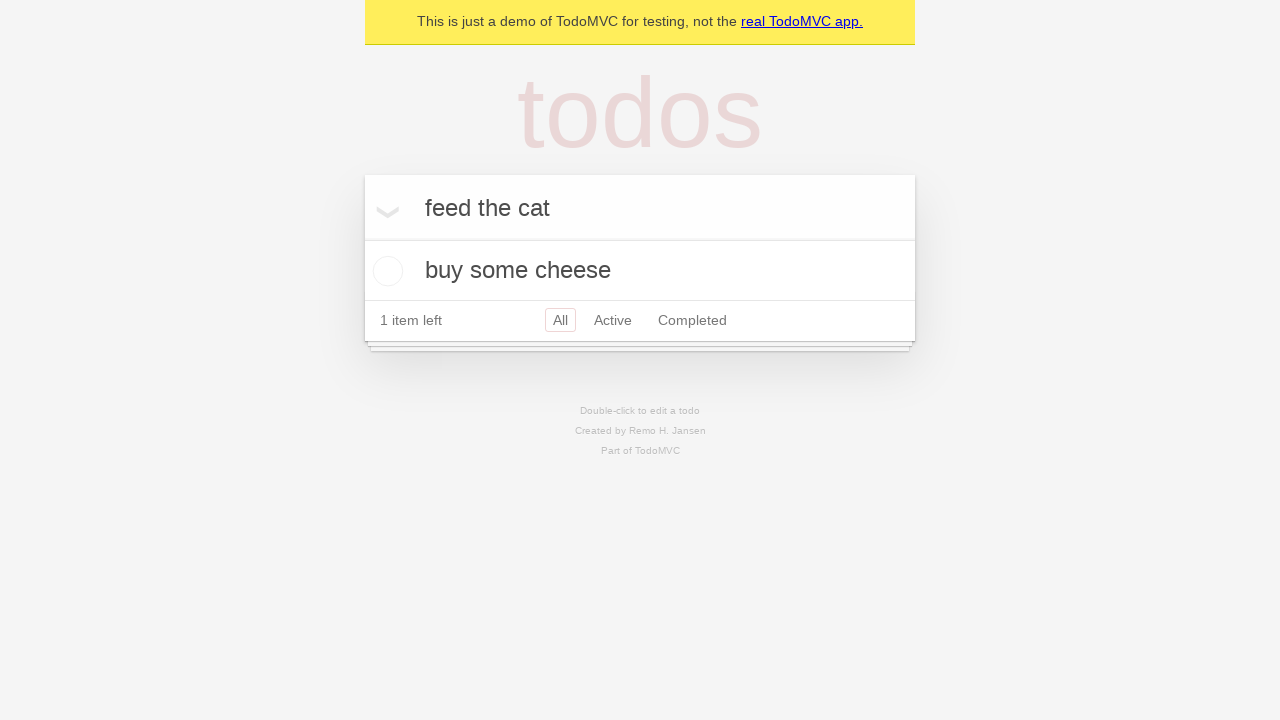

Pressed Enter to create second todo on .new-todo
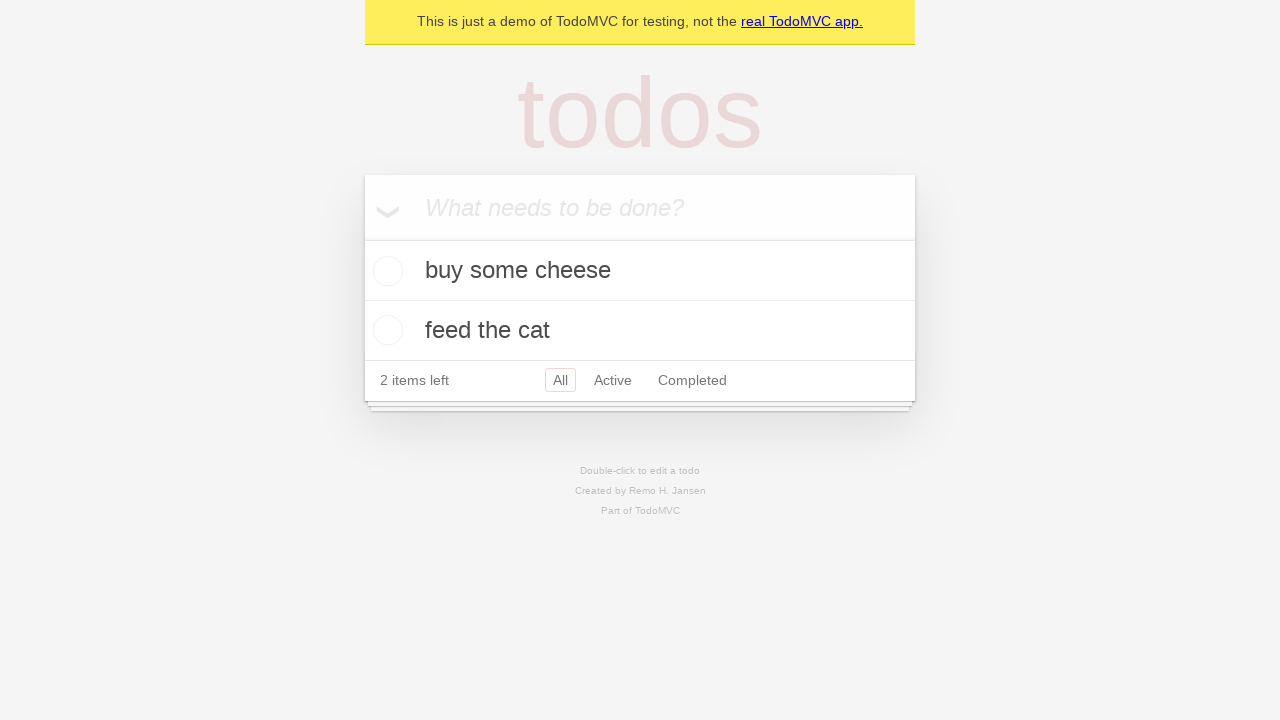

Filled new todo input with 'book a doctors appointment' on .new-todo
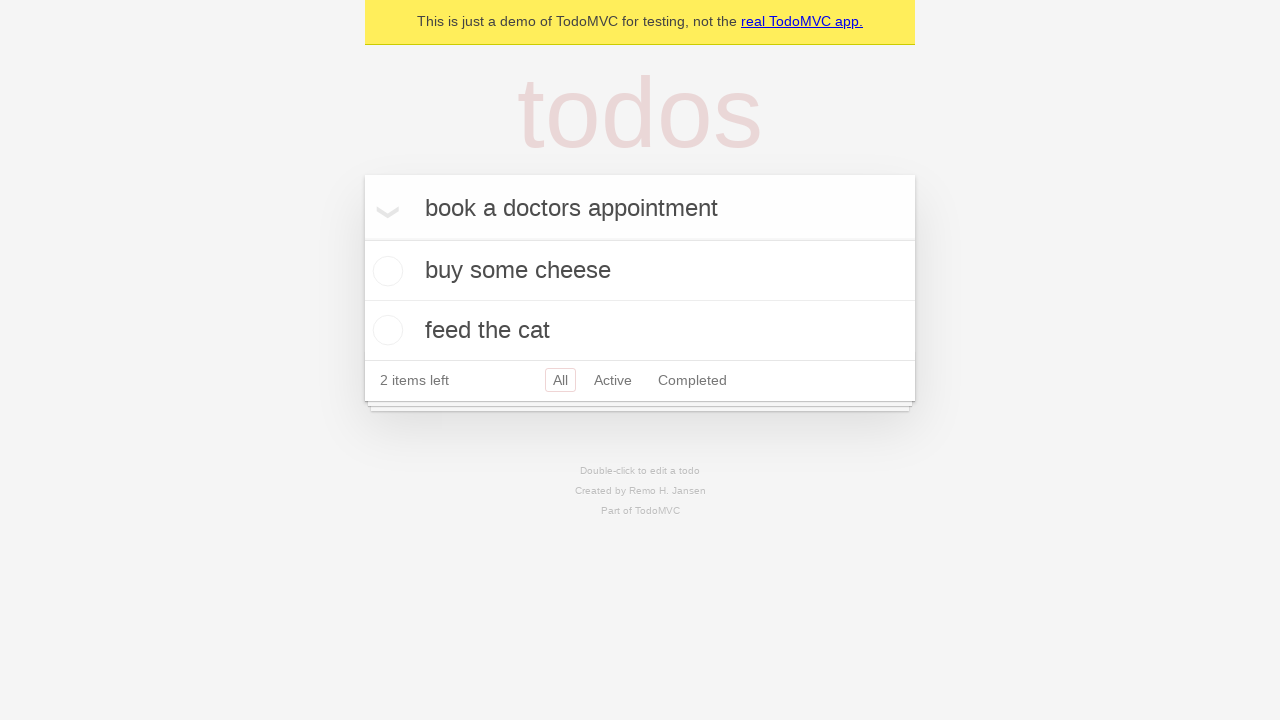

Pressed Enter to create third todo on .new-todo
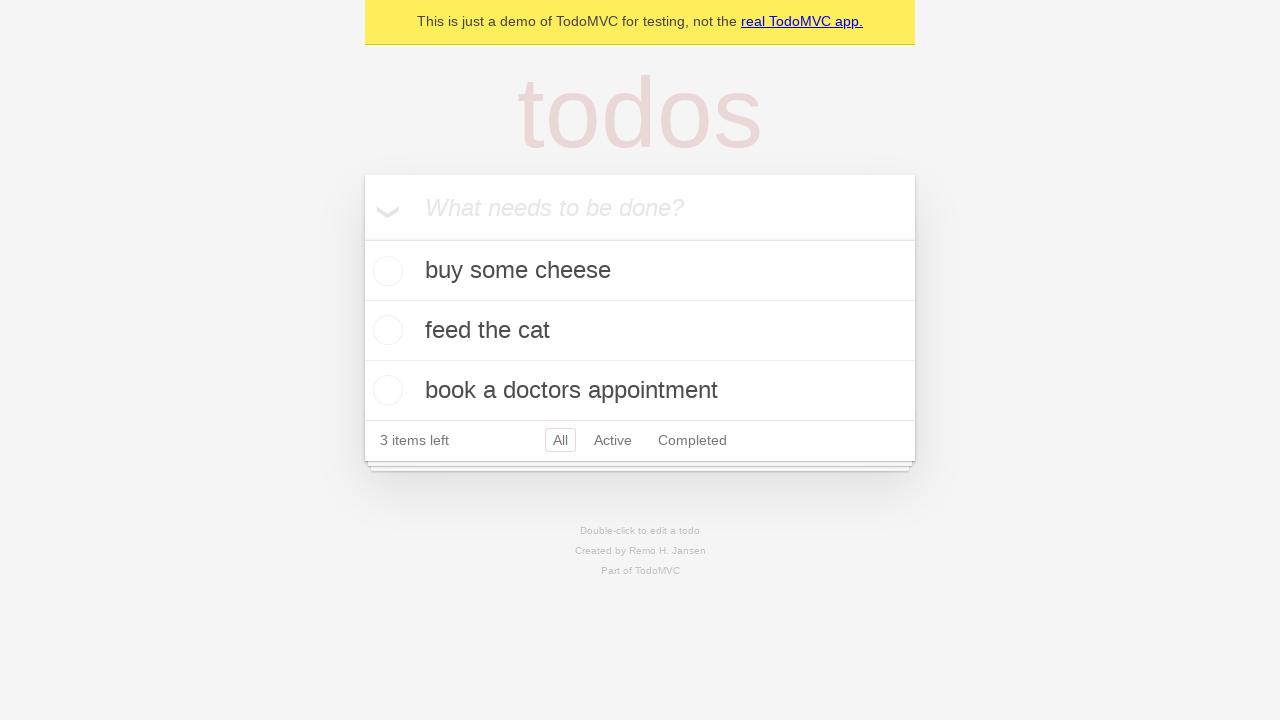

Waited for 3 todos to be created
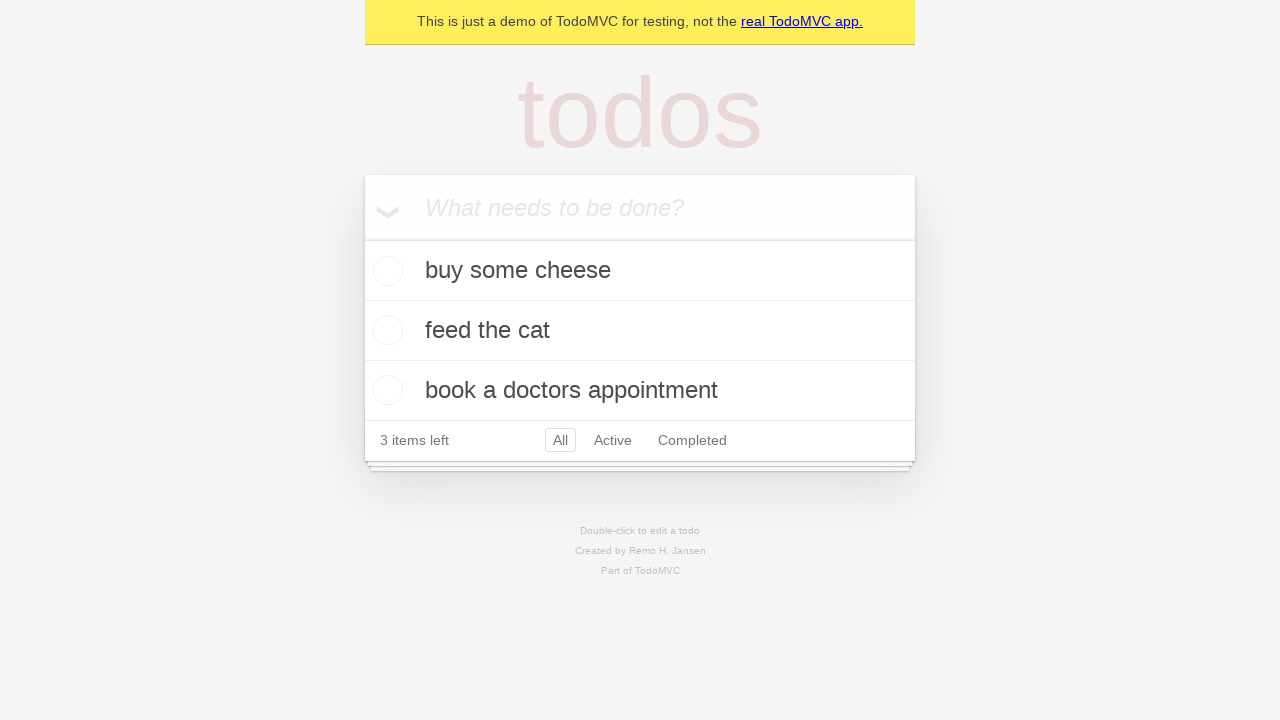

Double-clicked second todo to enter edit mode at (640, 331) on .todo-list li >> nth=1
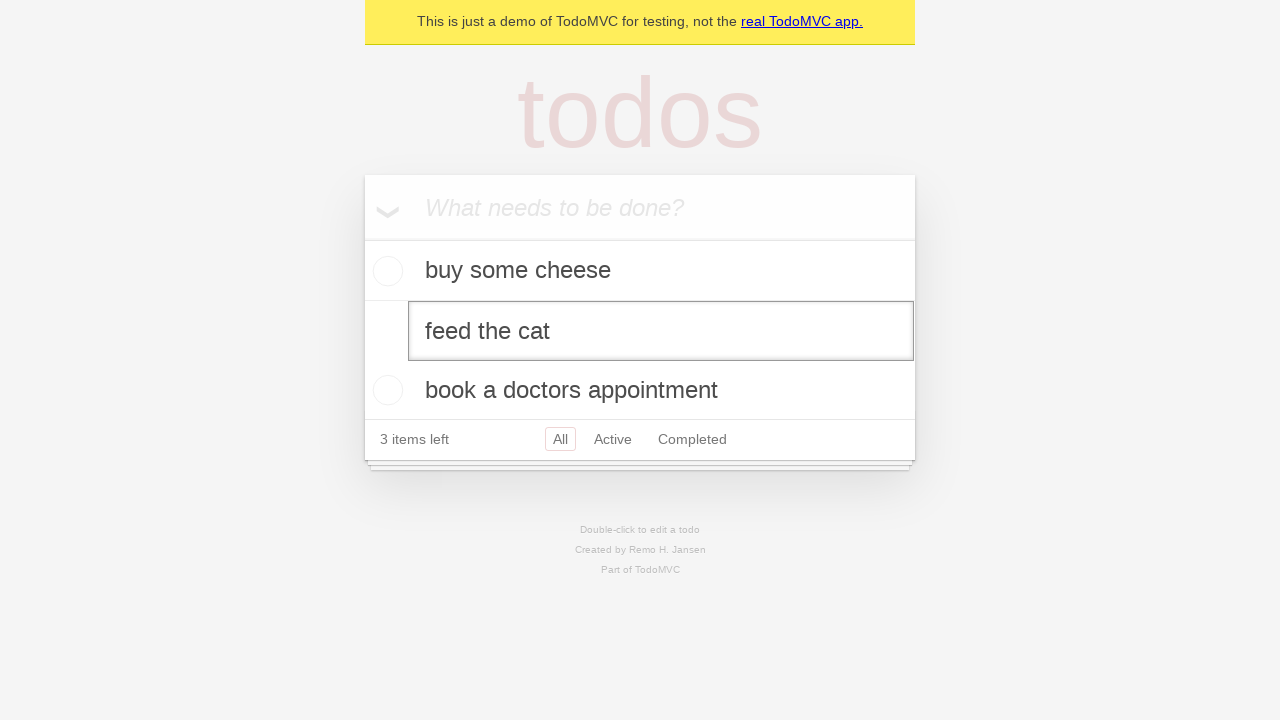

Edit input field appeared on second todo
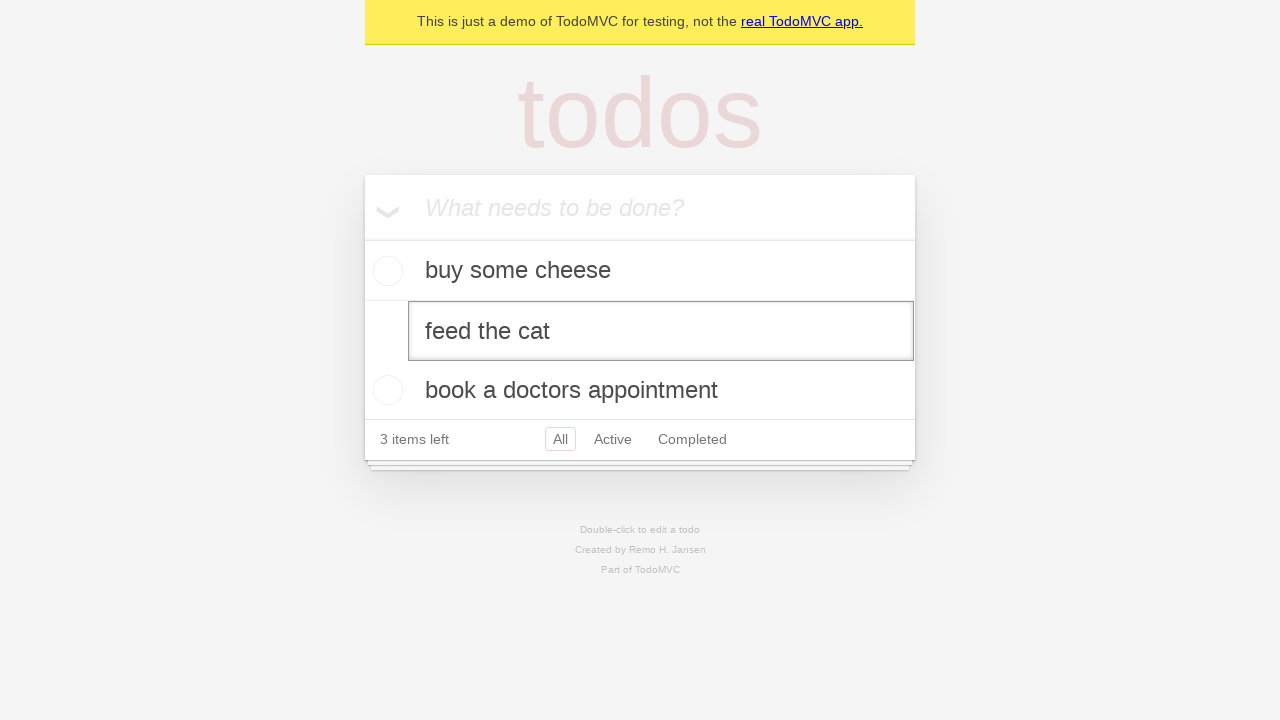

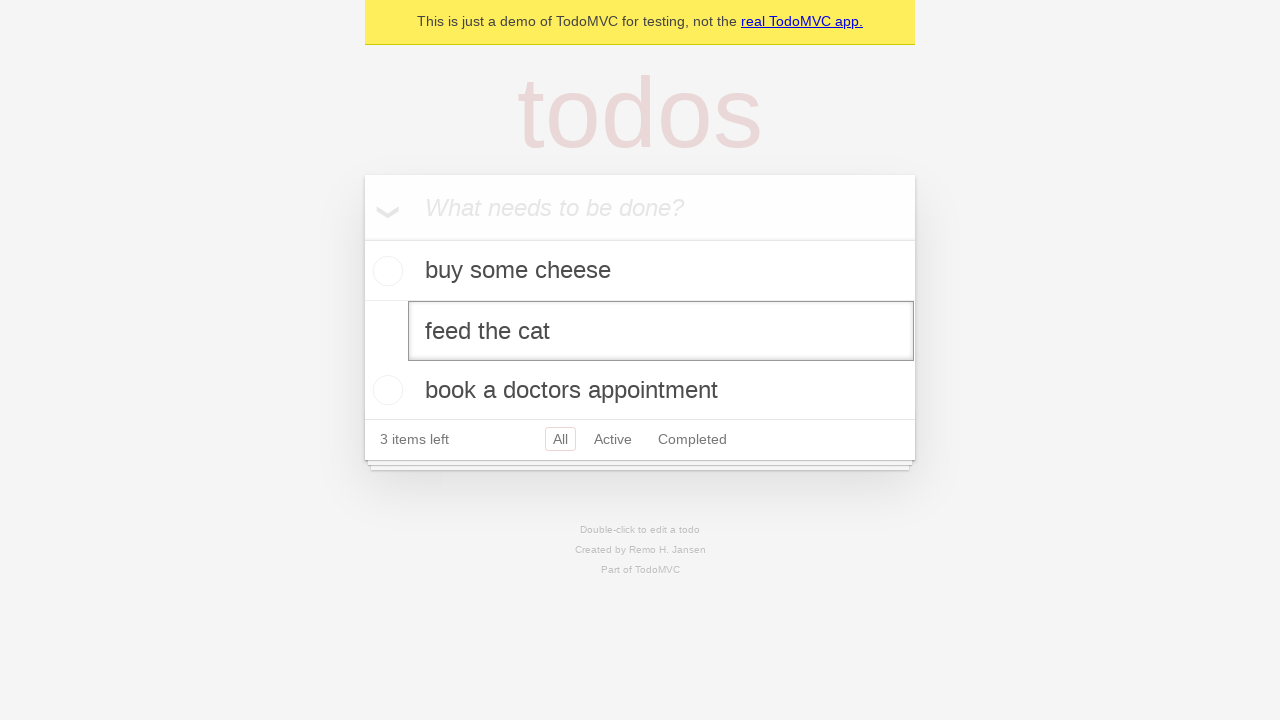